Tests handling a JavaScript alert dialog by clicking a link to trigger an alert, then accepting it

Starting URL: https://www.selenium.dev/documentation/webdriver/interactions/alerts/

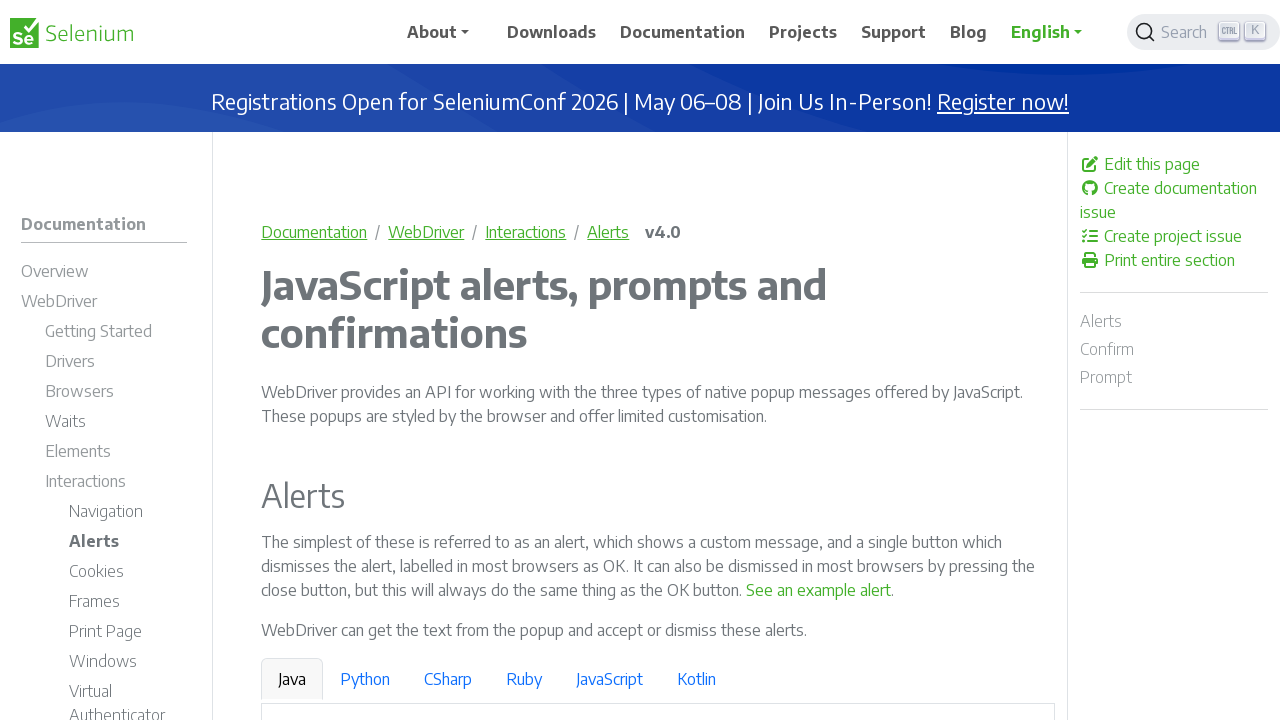

Clicked the 'See an example alert' link to trigger the alert dialog at (819, 590) on a:text('See an example alert')
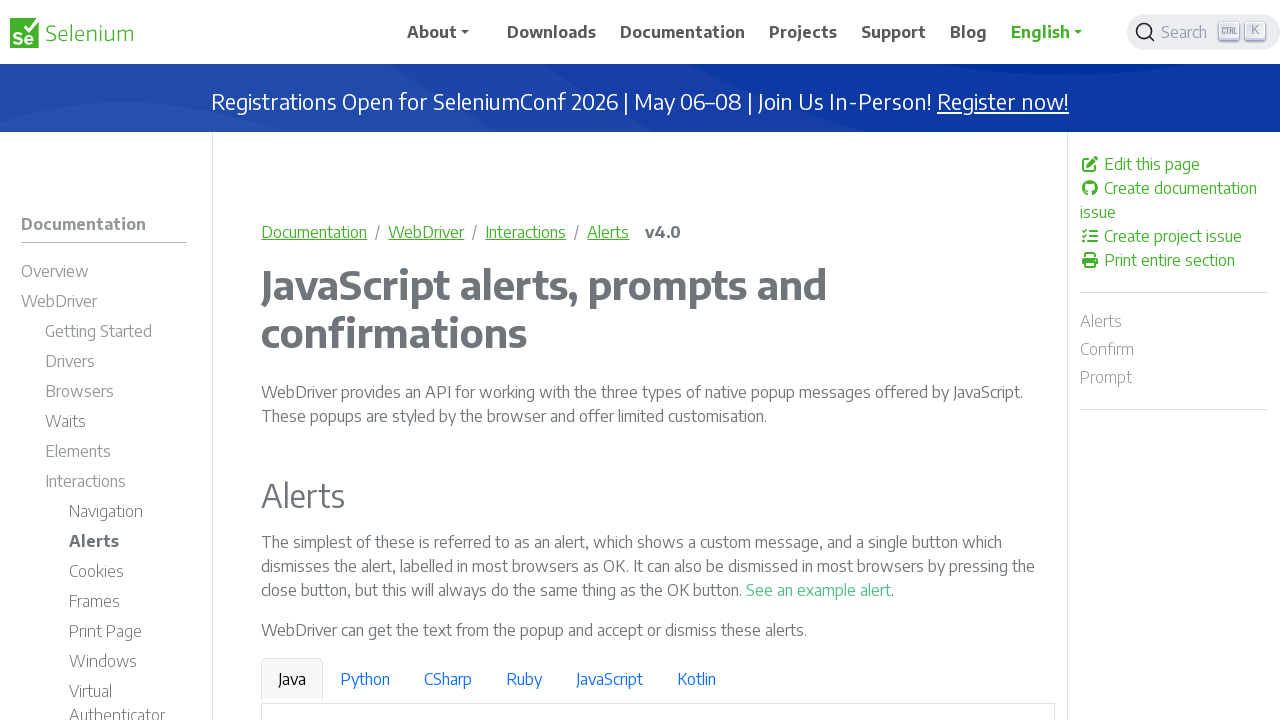

Set up dialog handler to accept the alert
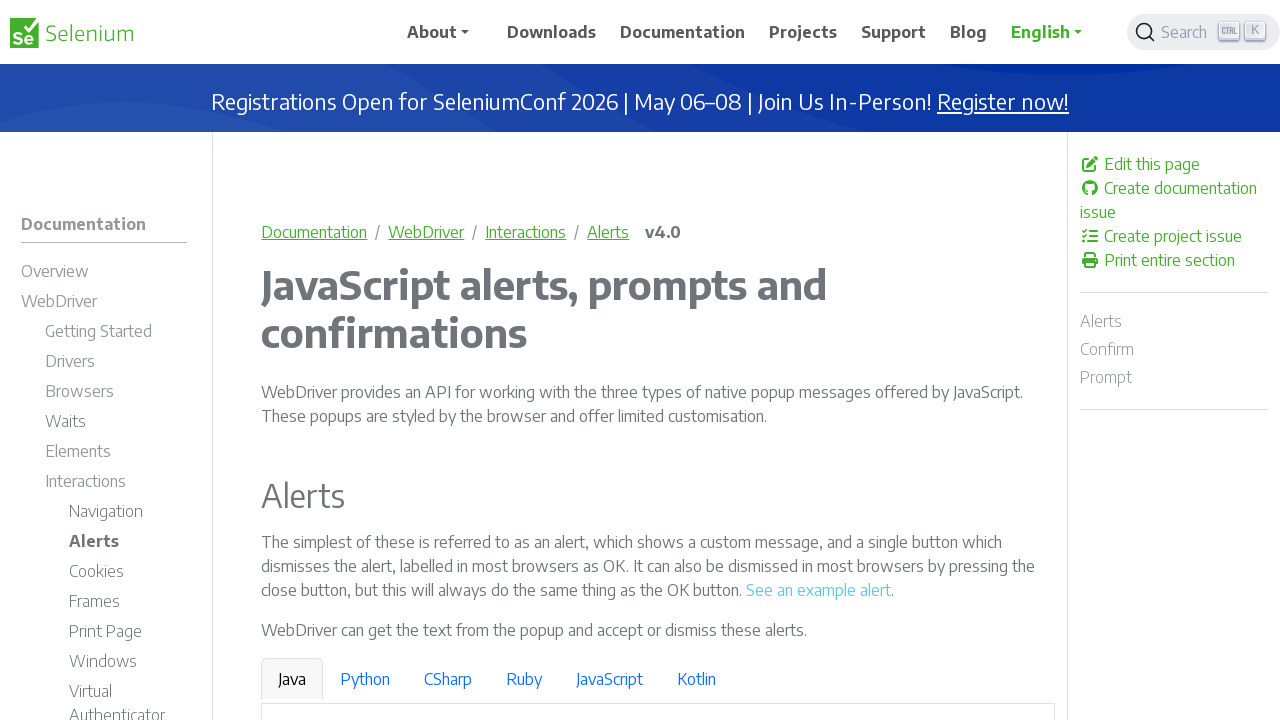

Waited 500ms for the alert to be processed
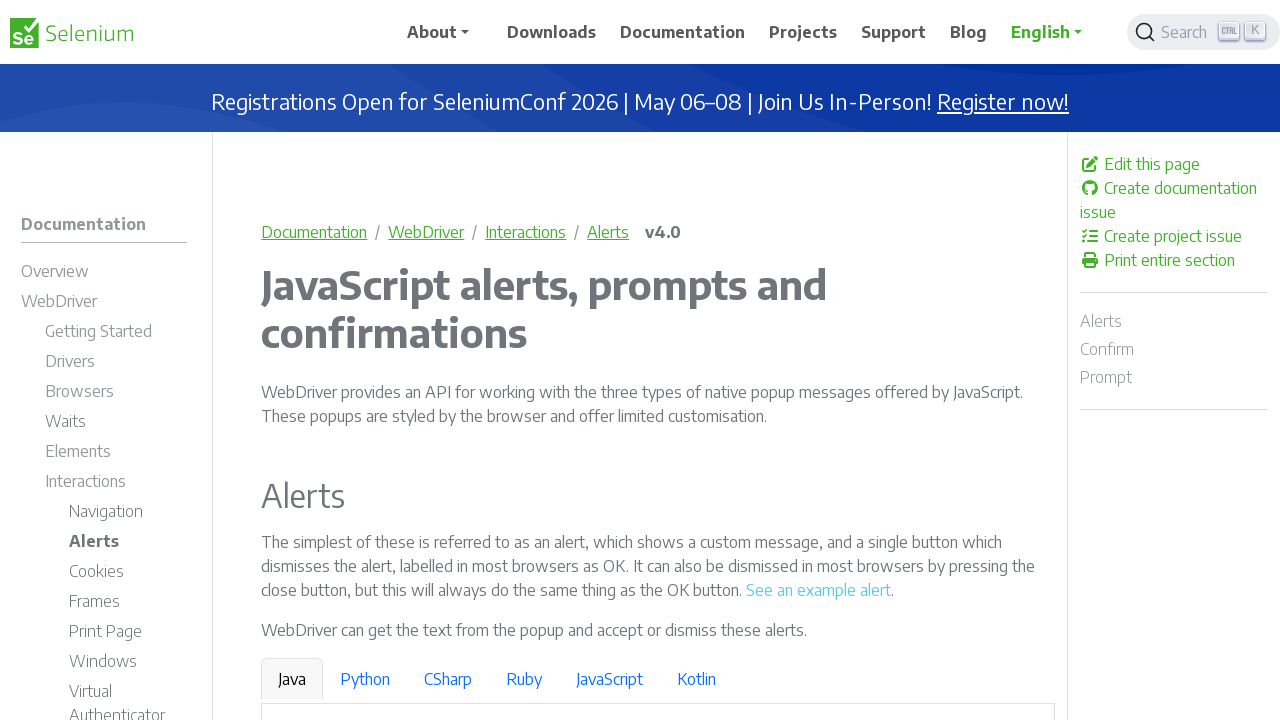

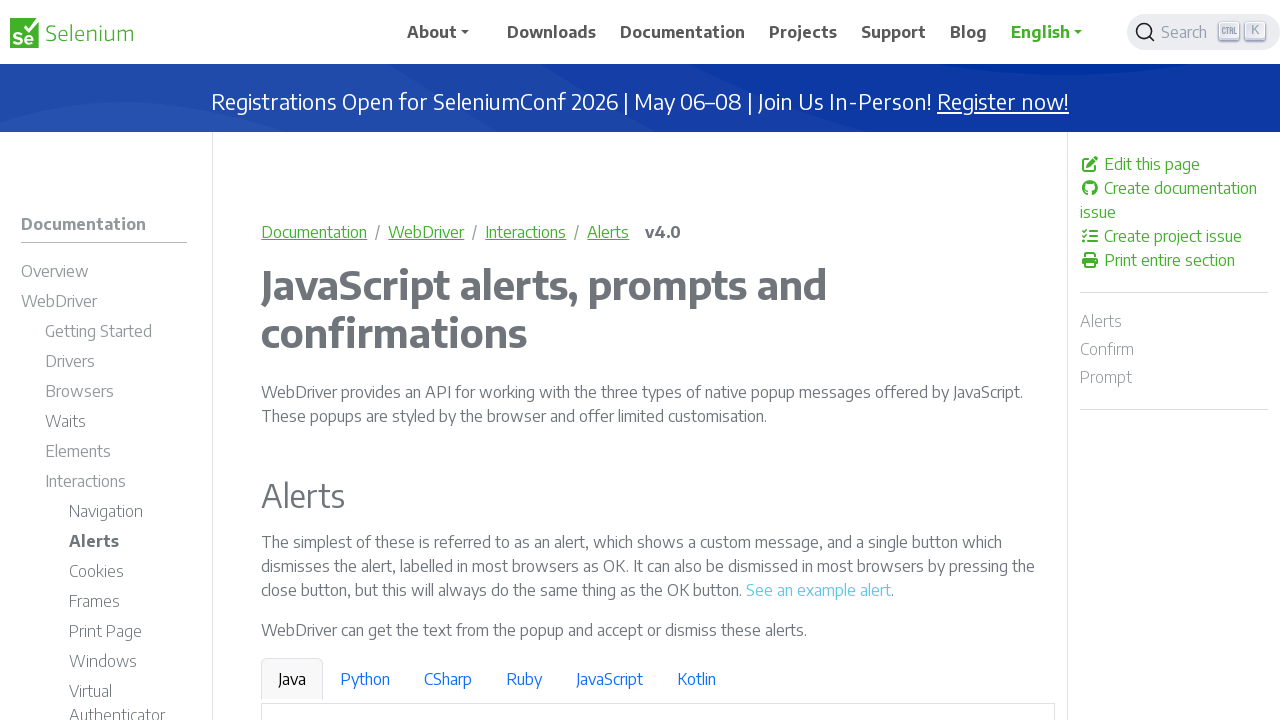